Tests a registration form flow on a Selenium practice page by clicking a start button, filling in login credentials, agreeing to terms, submitting the form, and verifying the success message appears.

Starting URL: https://victoretc.github.io/selenium_waits/

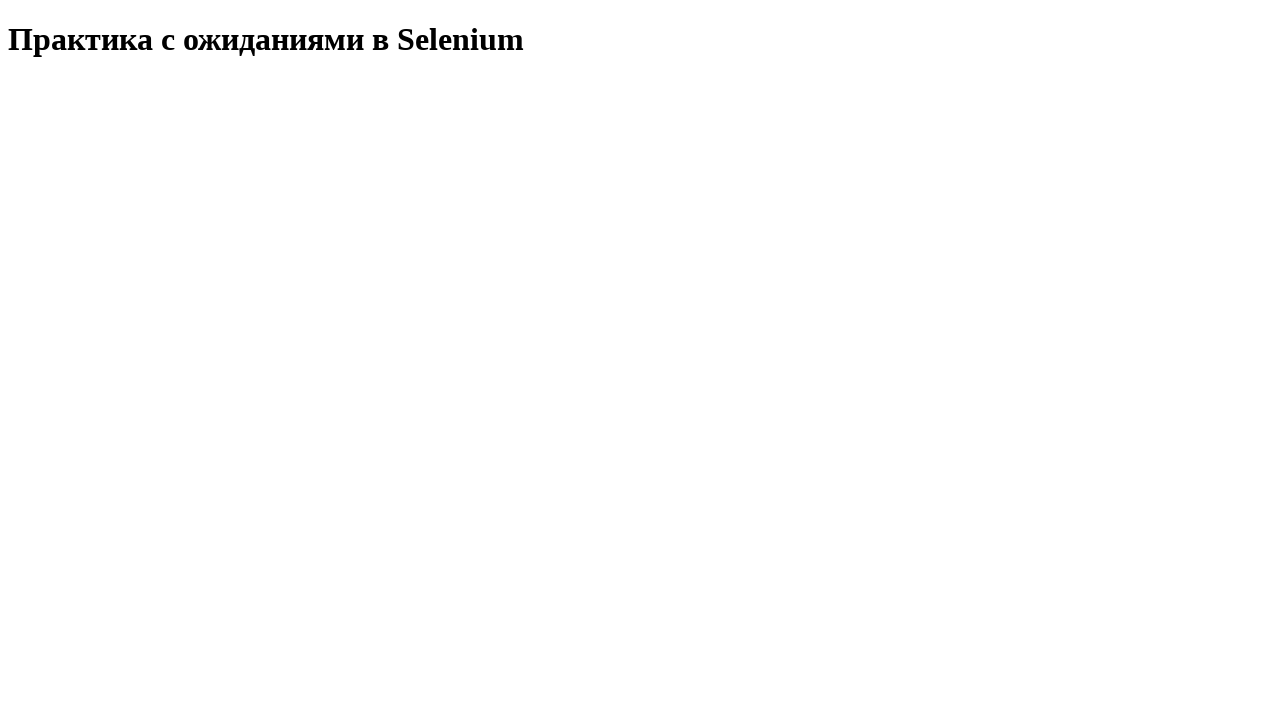

Waited for page heading to be visible
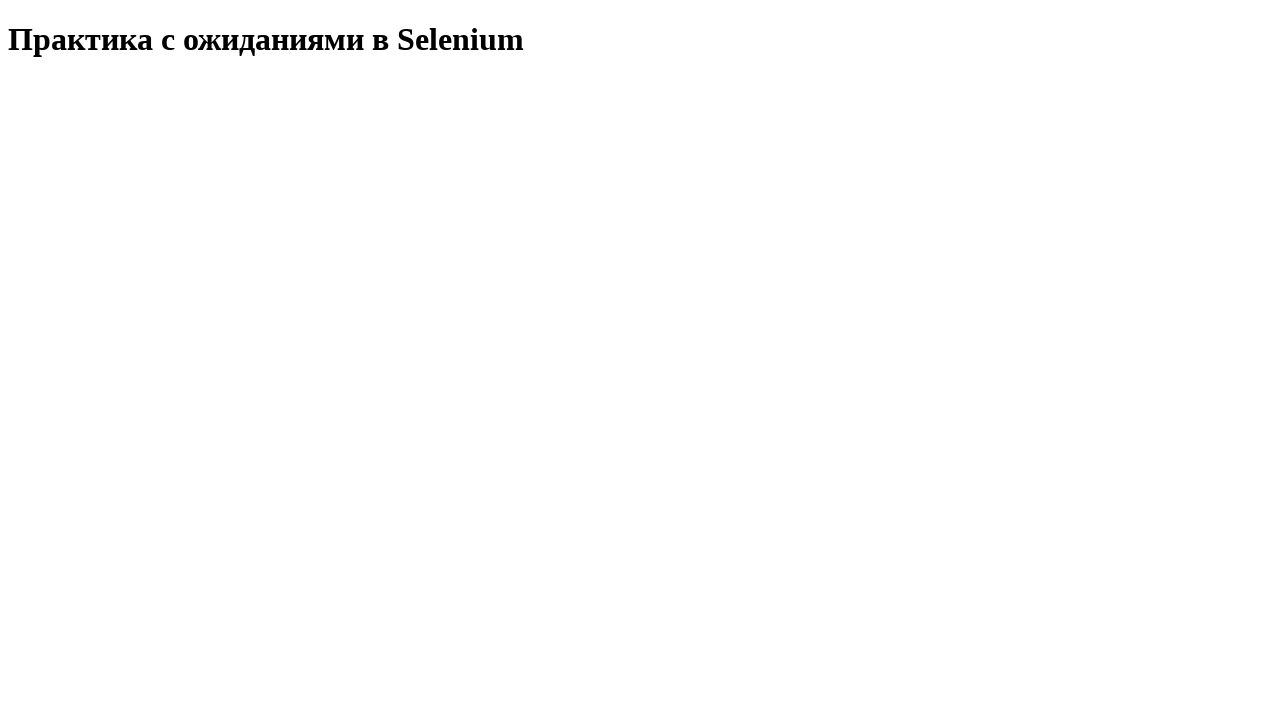

Clicked the start test button at (80, 90) on xpath=//*[@id='startTest']
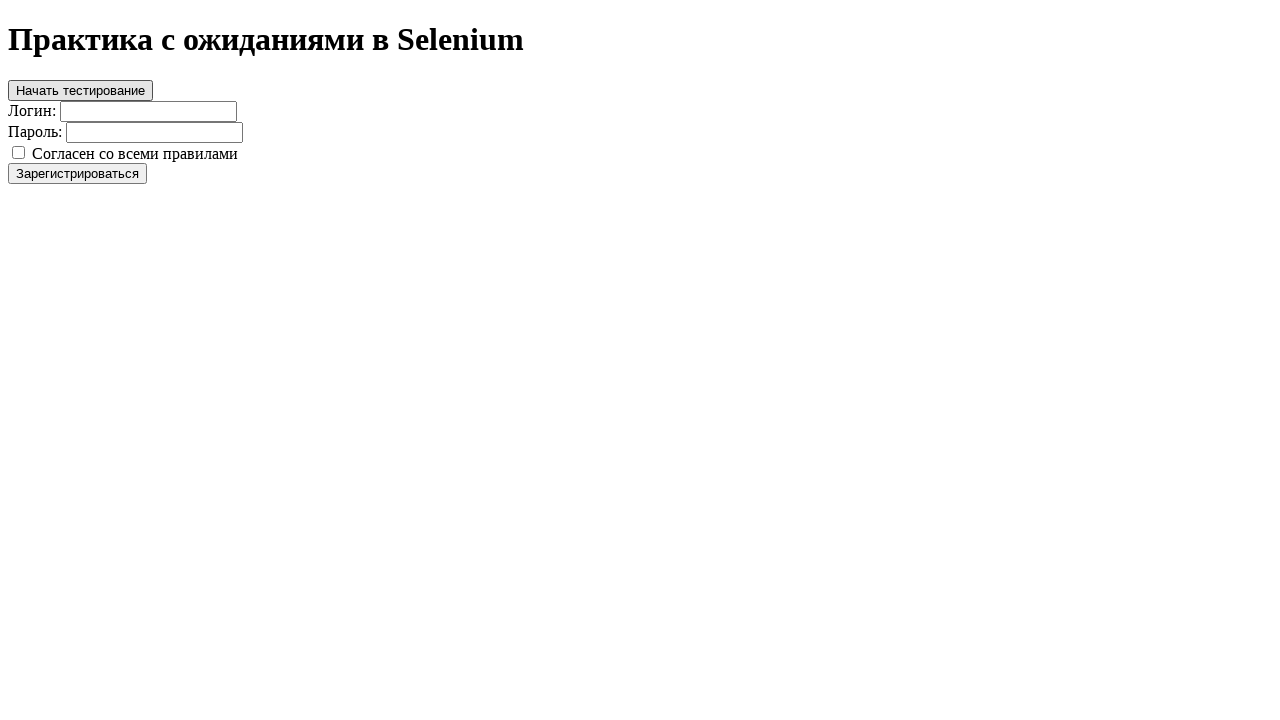

Filled in login field with 'standard_user' on //input[@id='login']
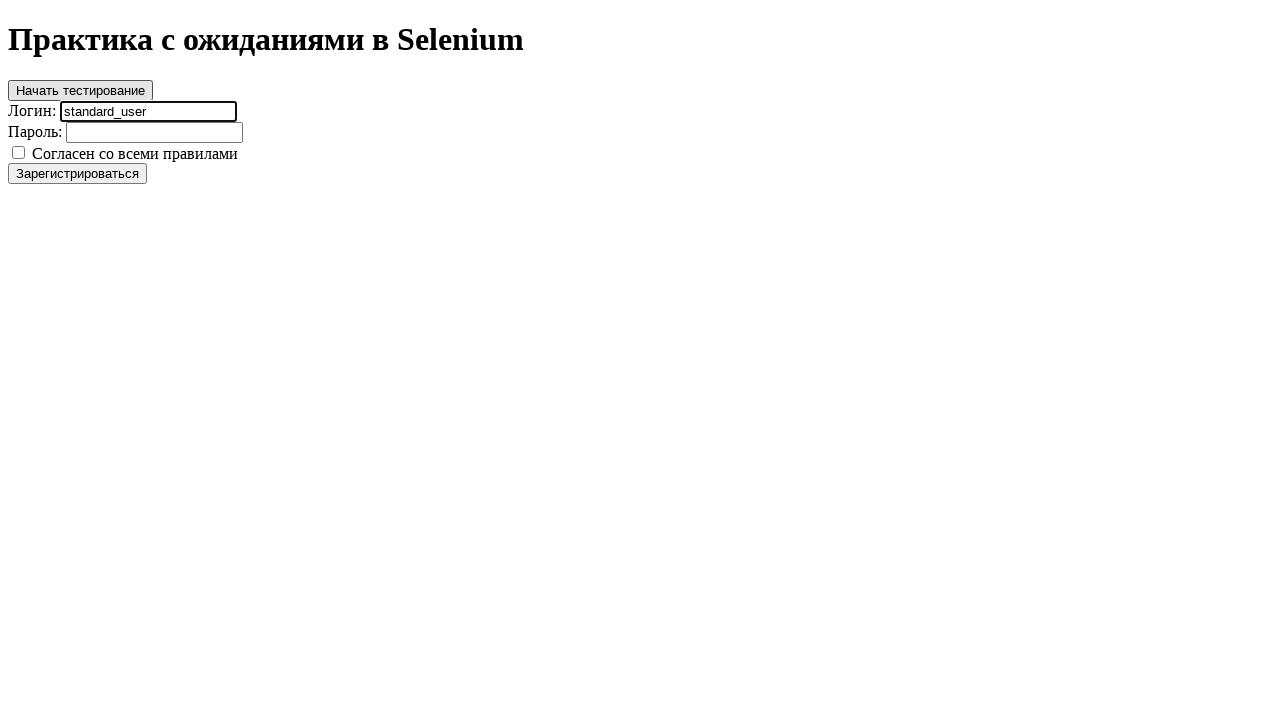

Filled in password field with 'secret_sauce' on //input[@id='password']
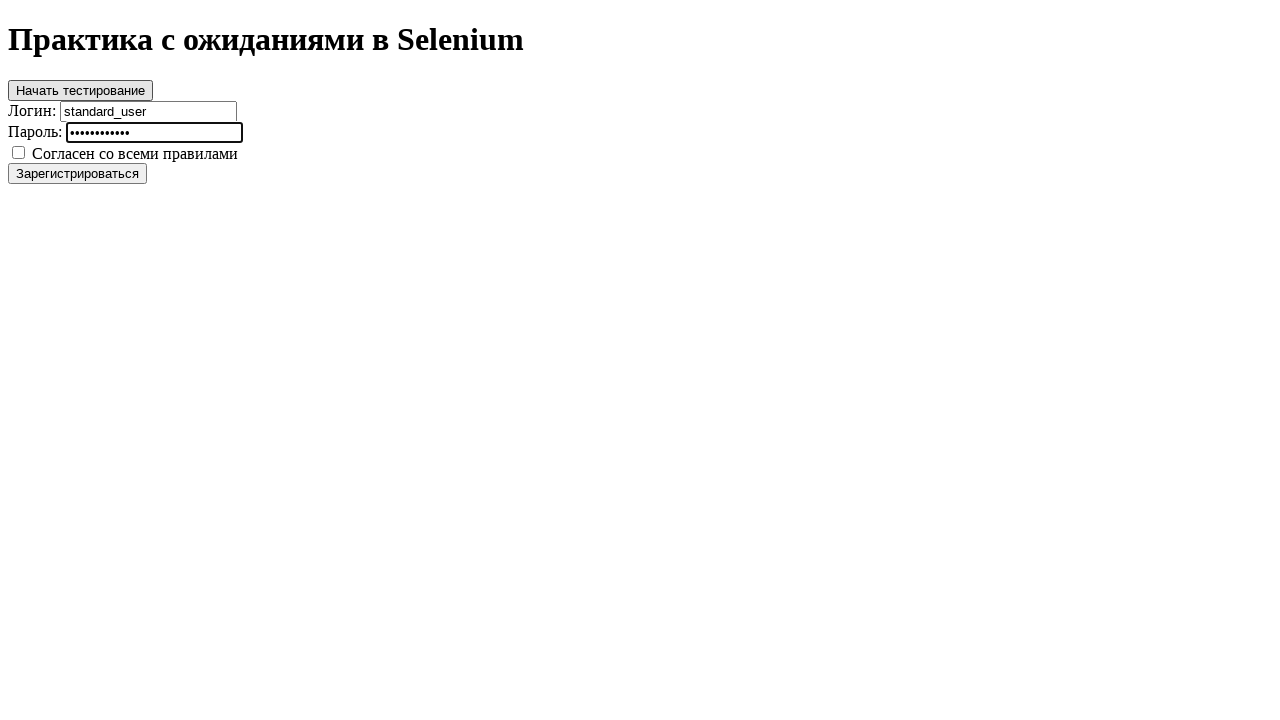

Clicked the agree checkbox at (18, 152) on xpath=//input[@id='agree']
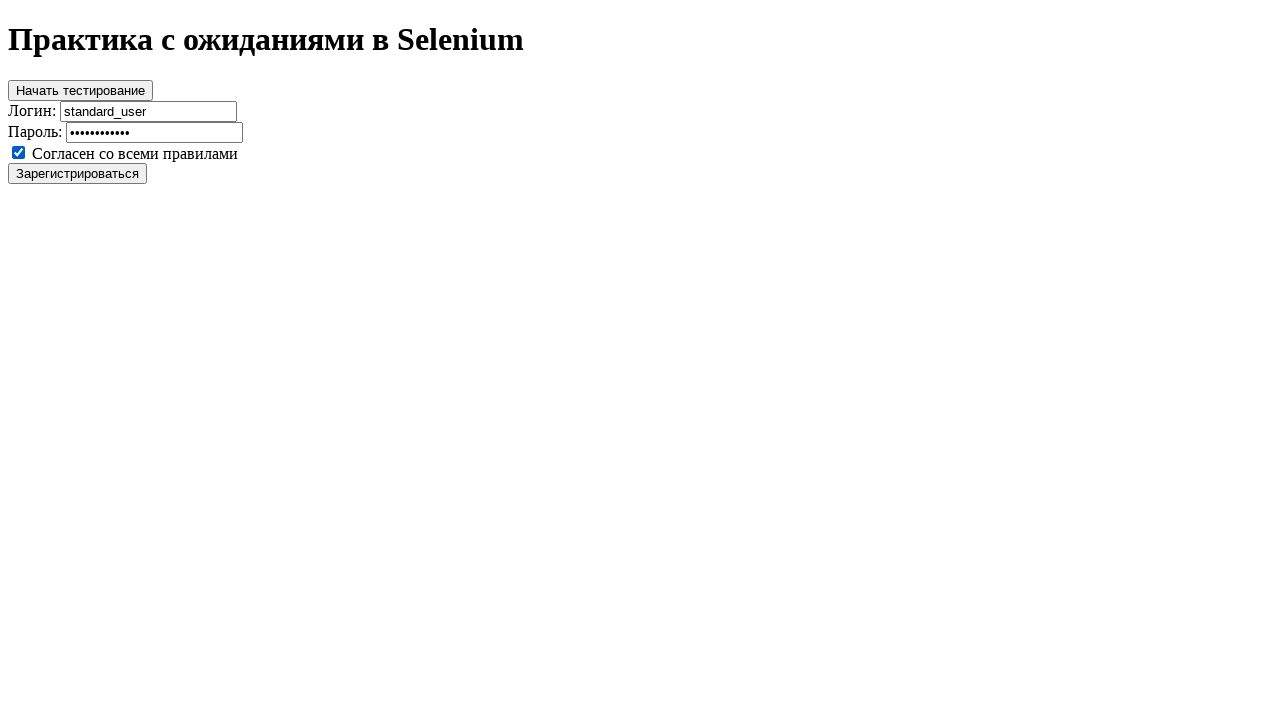

Clicked the register button at (78, 173) on xpath=//*[@id='register']
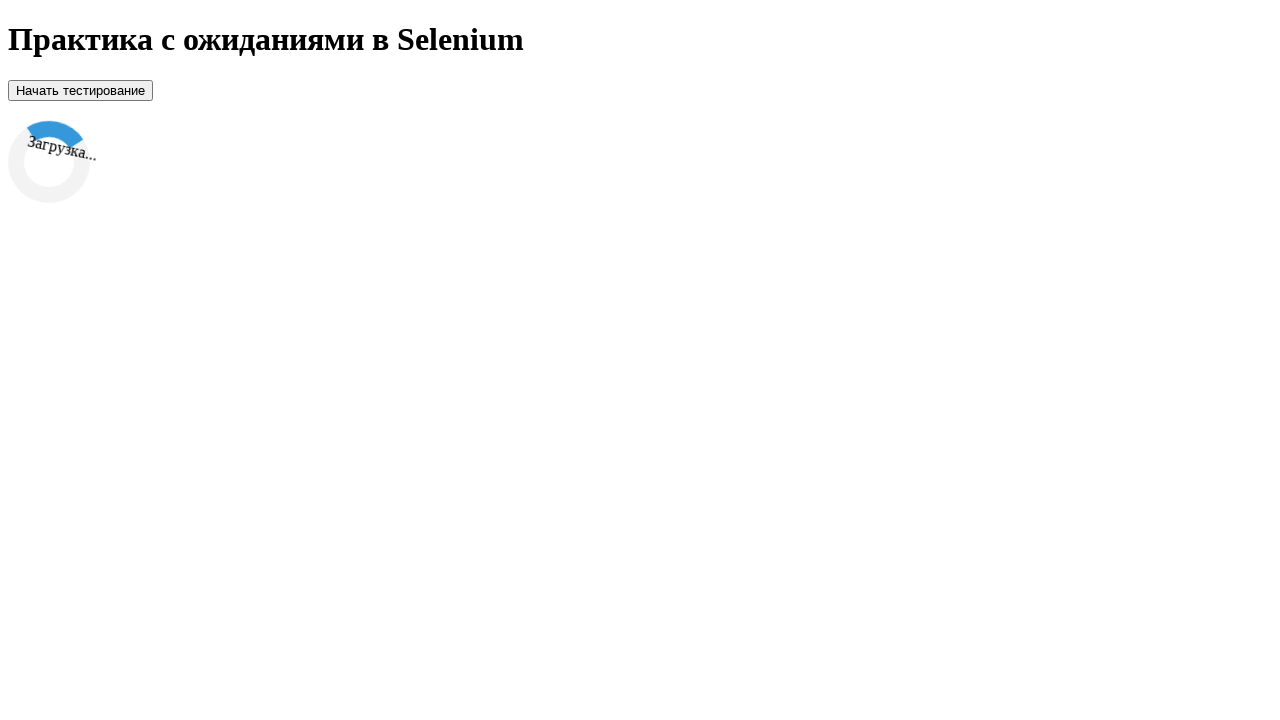

Loader appeared
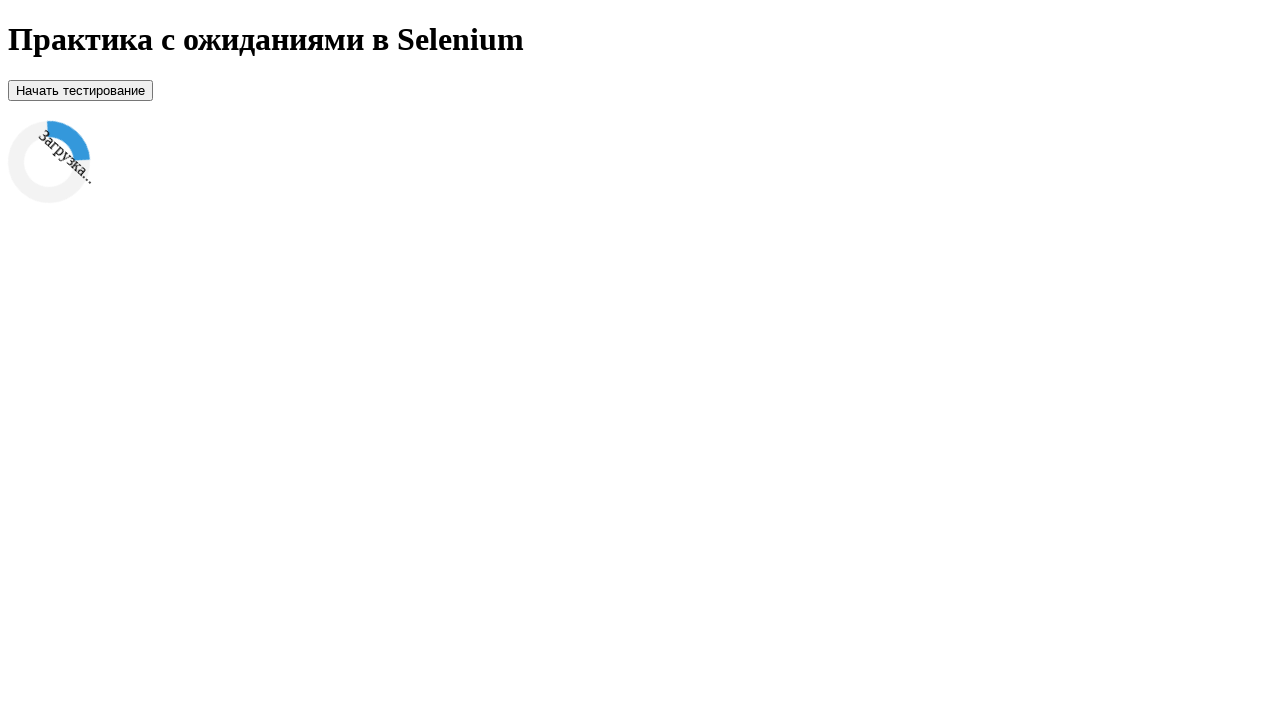

Success message appeared
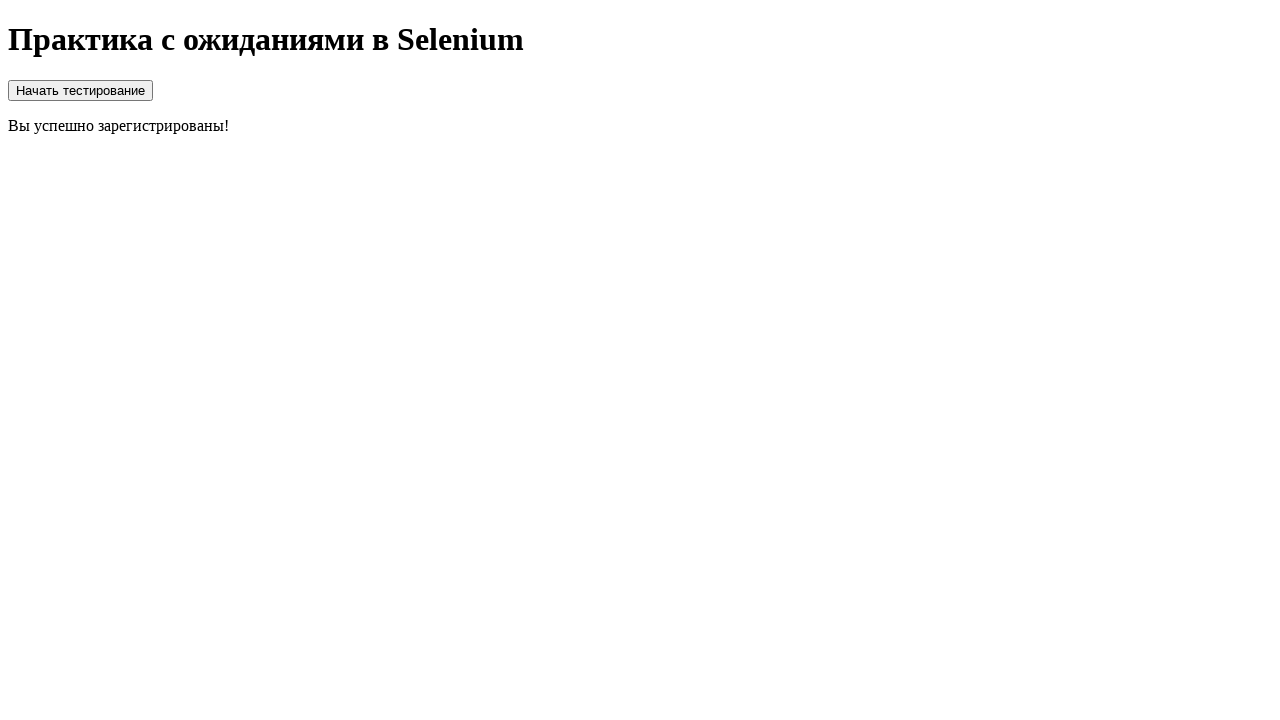

Located success message element
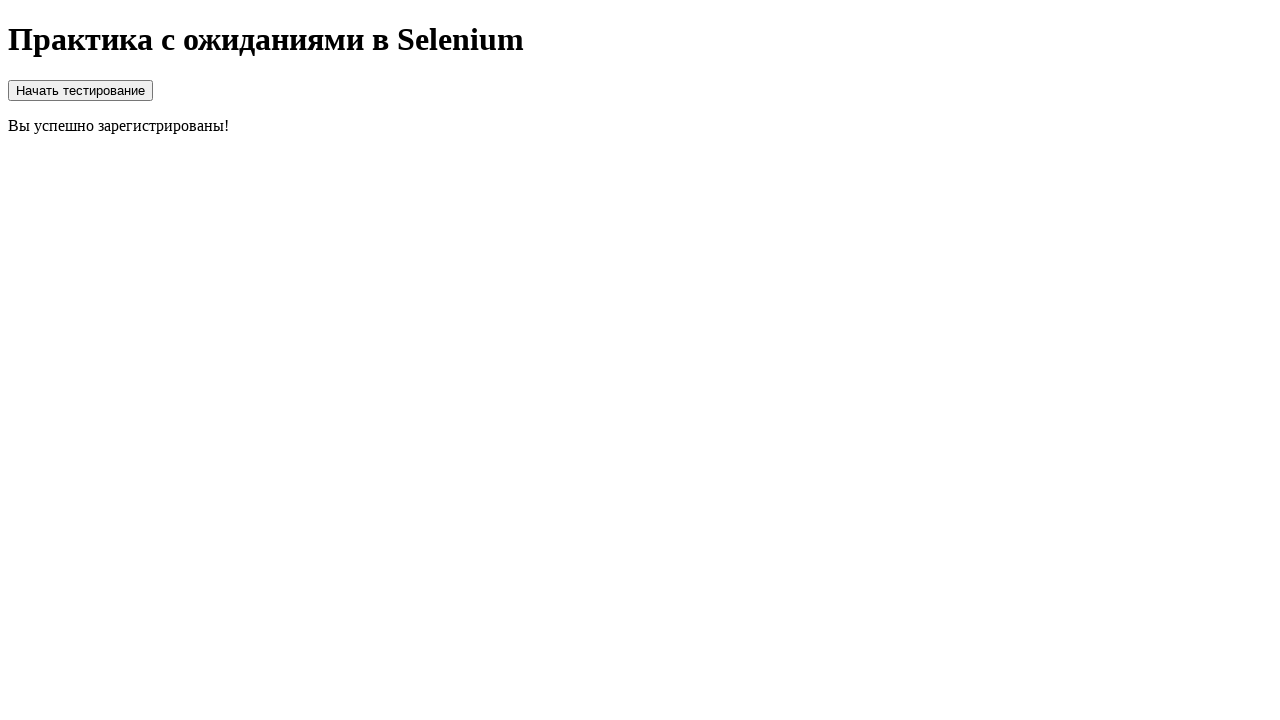

Verified success message text: 'Вы успешно зарегистрированы!'
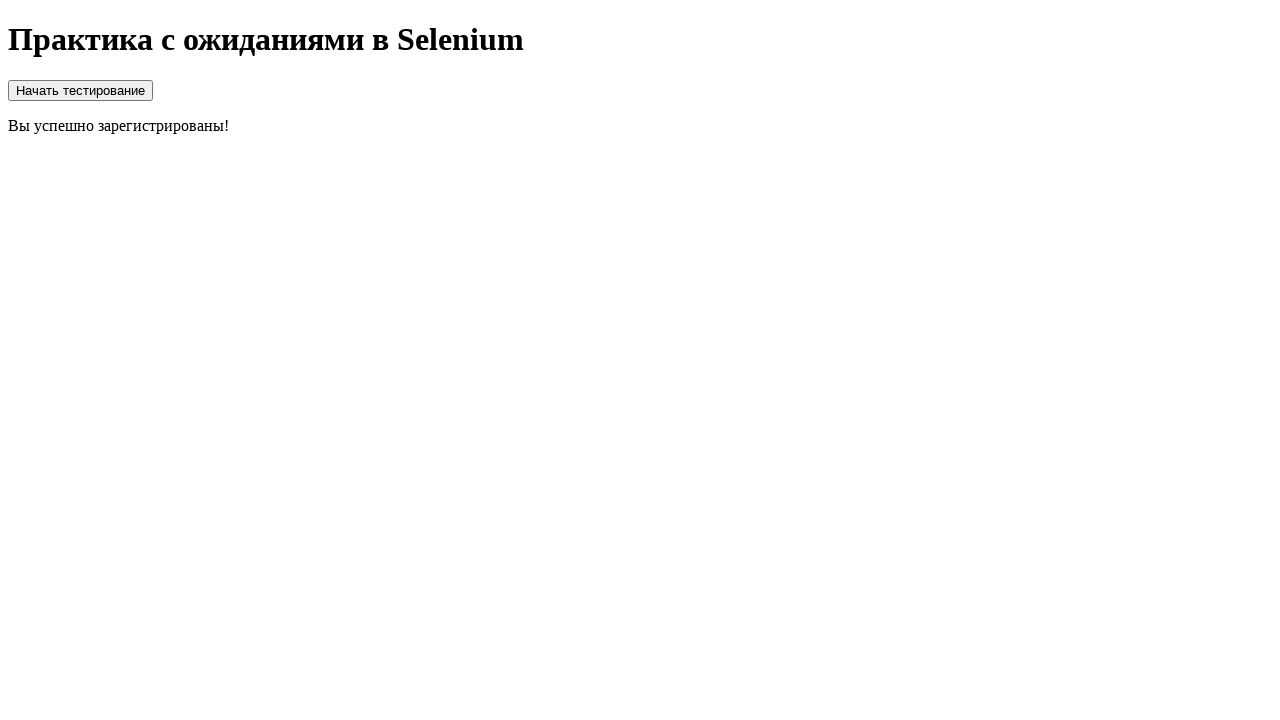

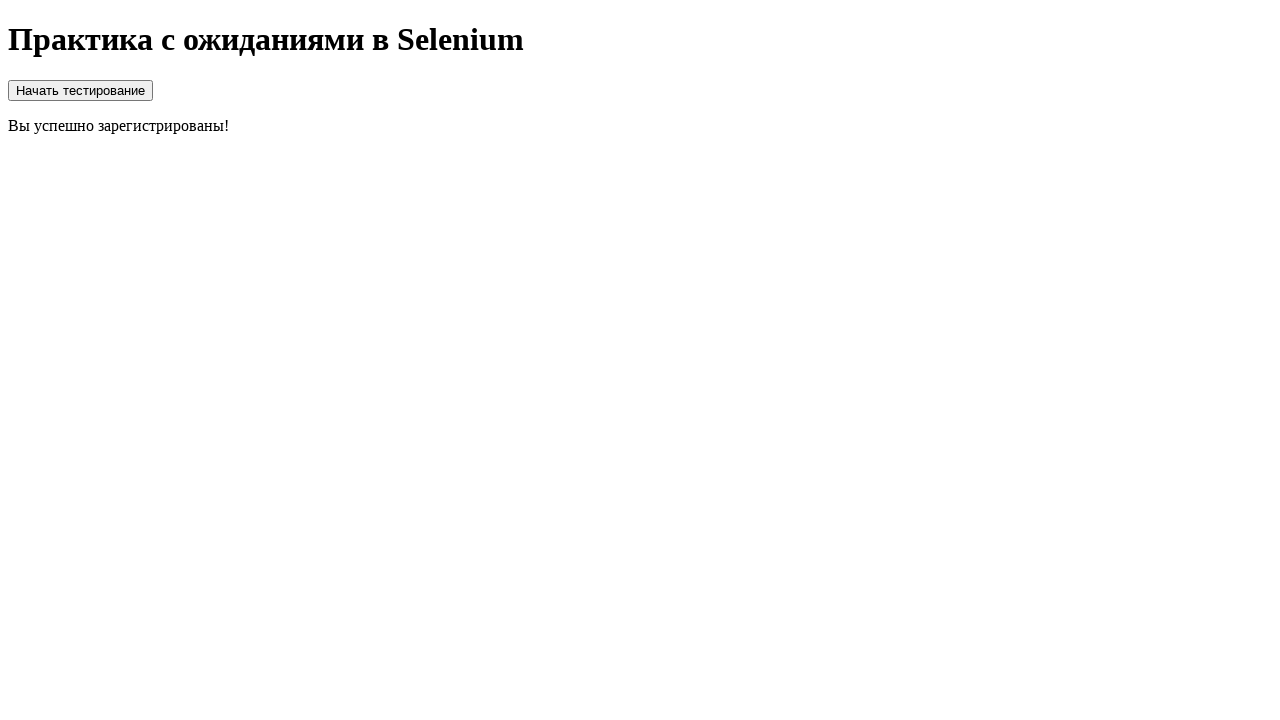